Tests JavaScript alert handling by triggering simple and confirm dialogs, accepting them, and verifying the alert messages

Starting URL: https://www.leafground.com/alert.xhtml

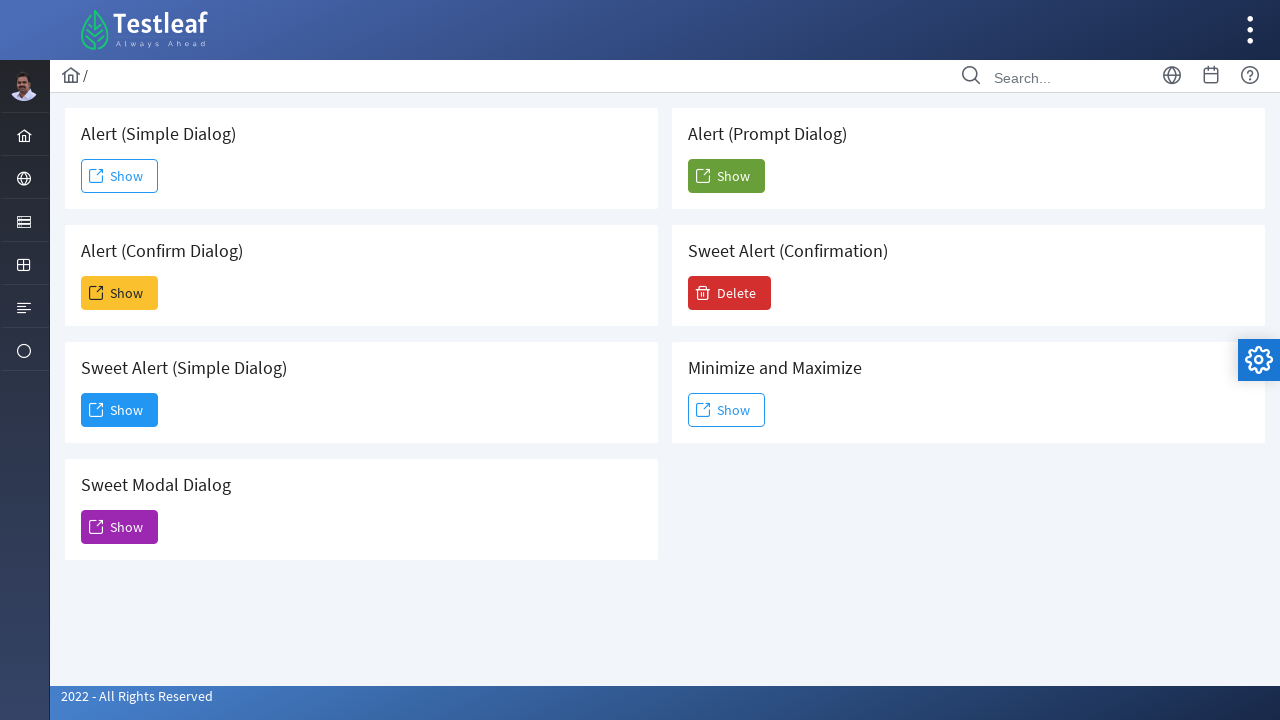

Clicked 'Show' button for Simple Dialog at (120, 176) on xpath=//h5[contains(text(),'Simple Dialog')]/following::span[text()='Show']
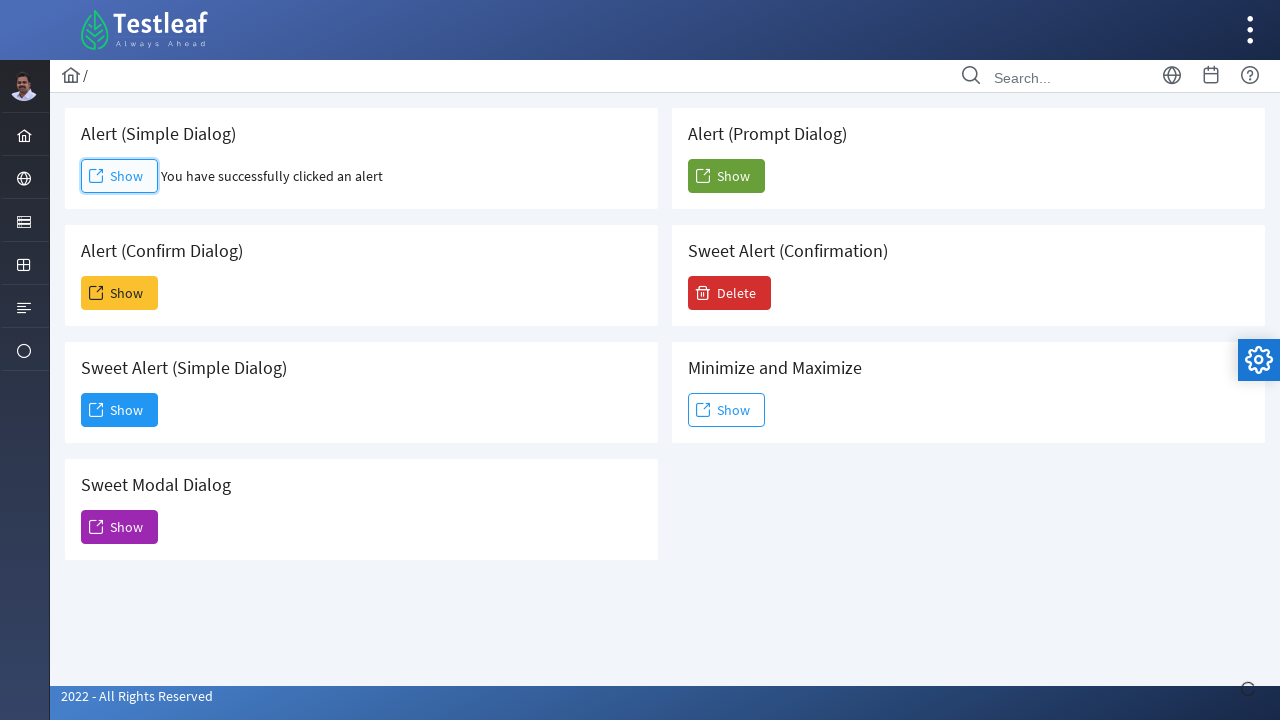

Set up dialog handler to accept all dialogs
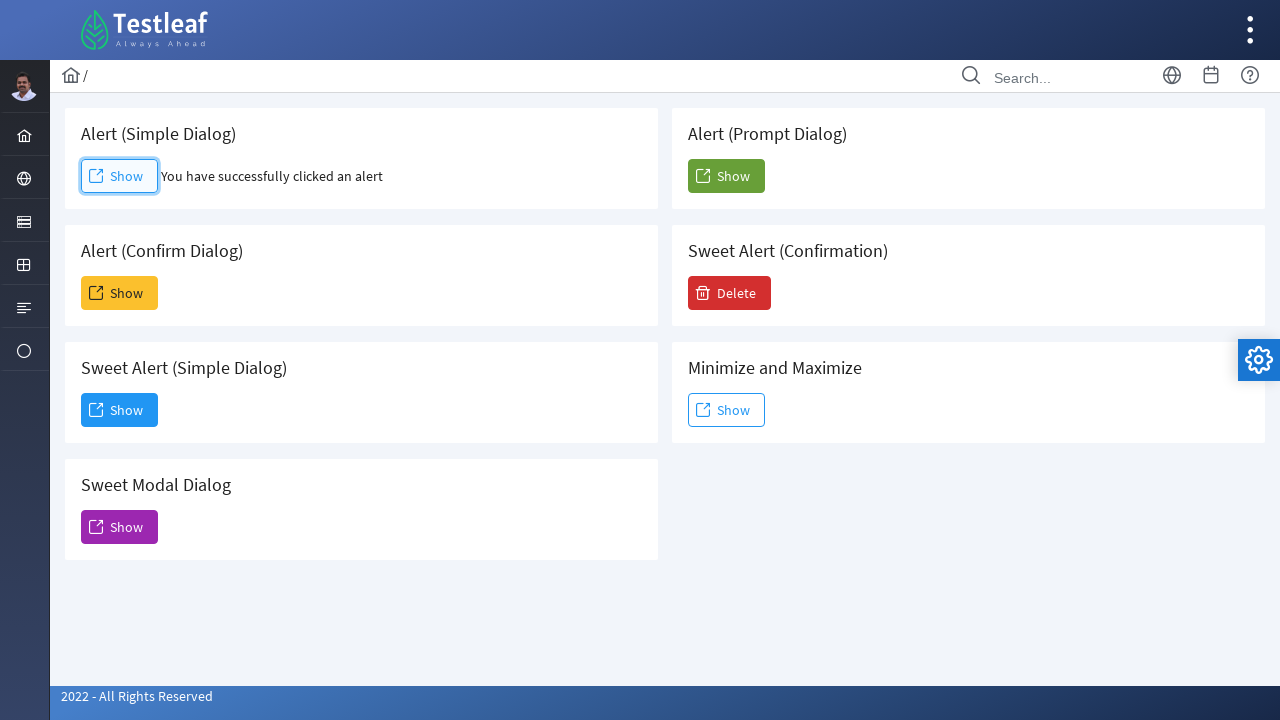

Clicked 'Show' button for Simple Dialog to trigger alert at (120, 176) on xpath=//h5[contains(text(),'Simple Dialog')]/following::span[text()='Show']
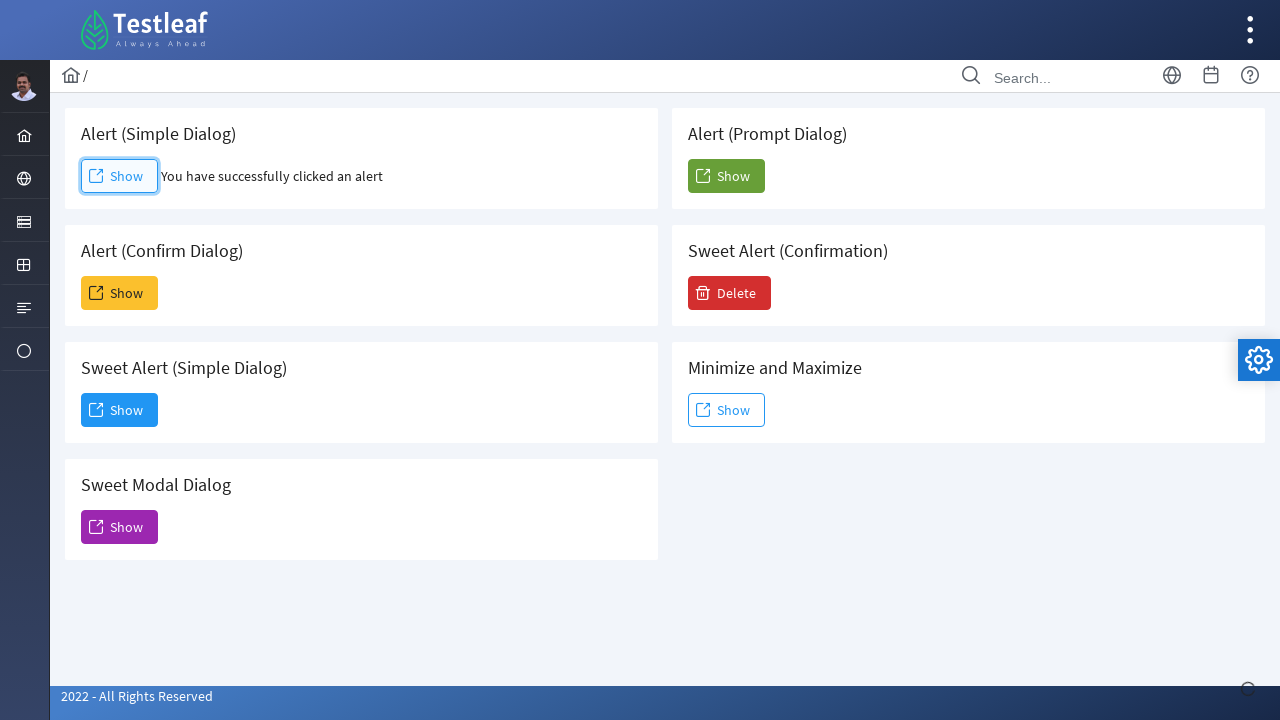

Waited 500ms for simple alert dialog to be handled
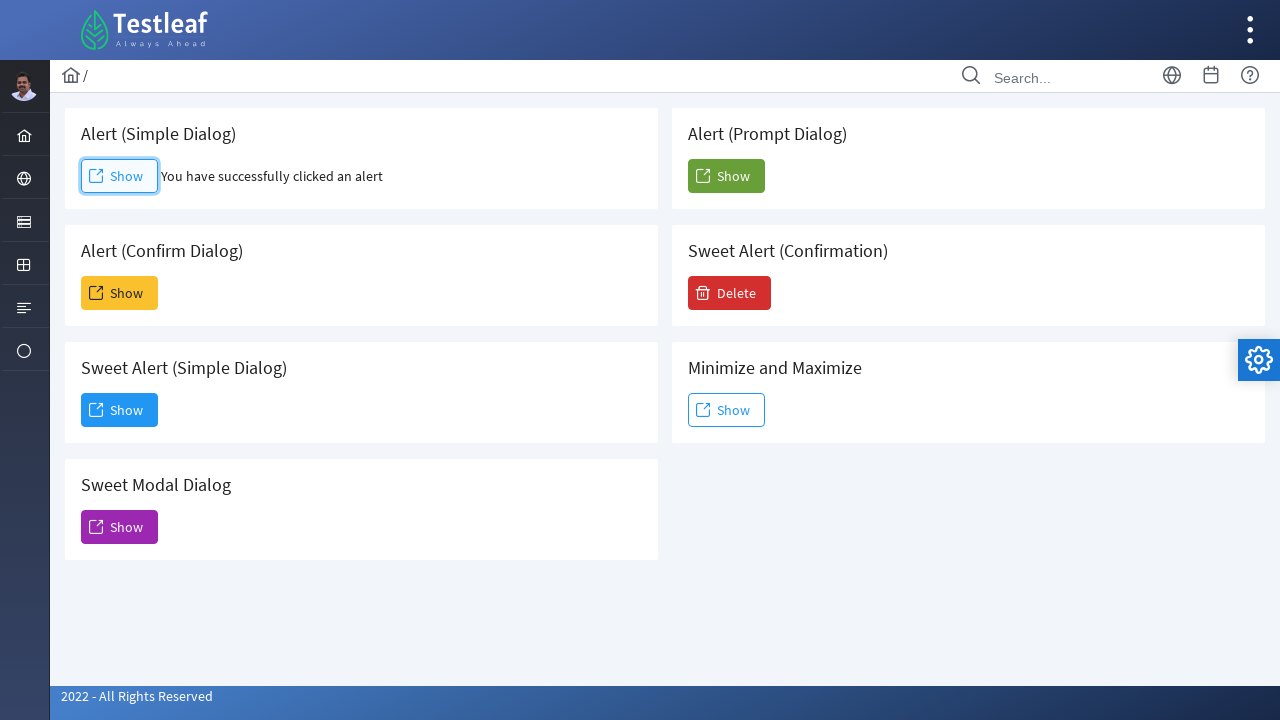

Clicked 'Show' button for Confirm Dialog at (120, 293) on xpath=//h5[contains(text(),'Confirm Dialog')]/following::span[text()='Show']
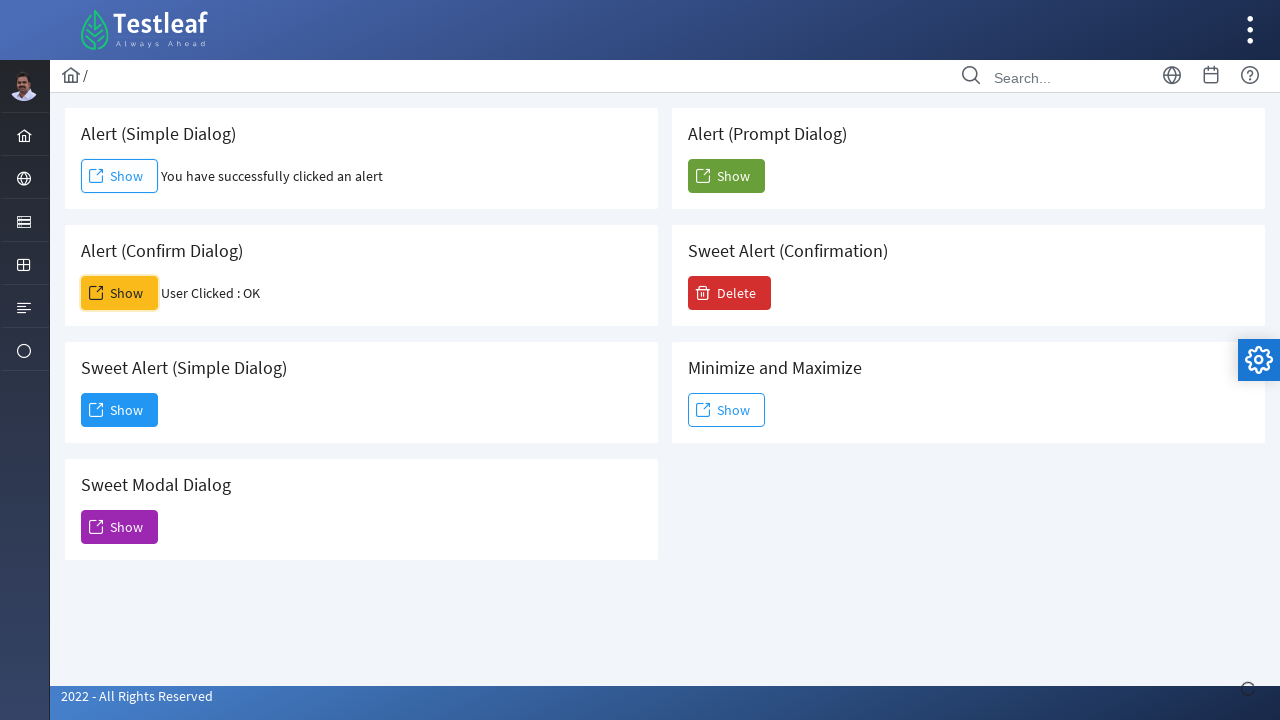

Waited 500ms for confirm dialog to be handled
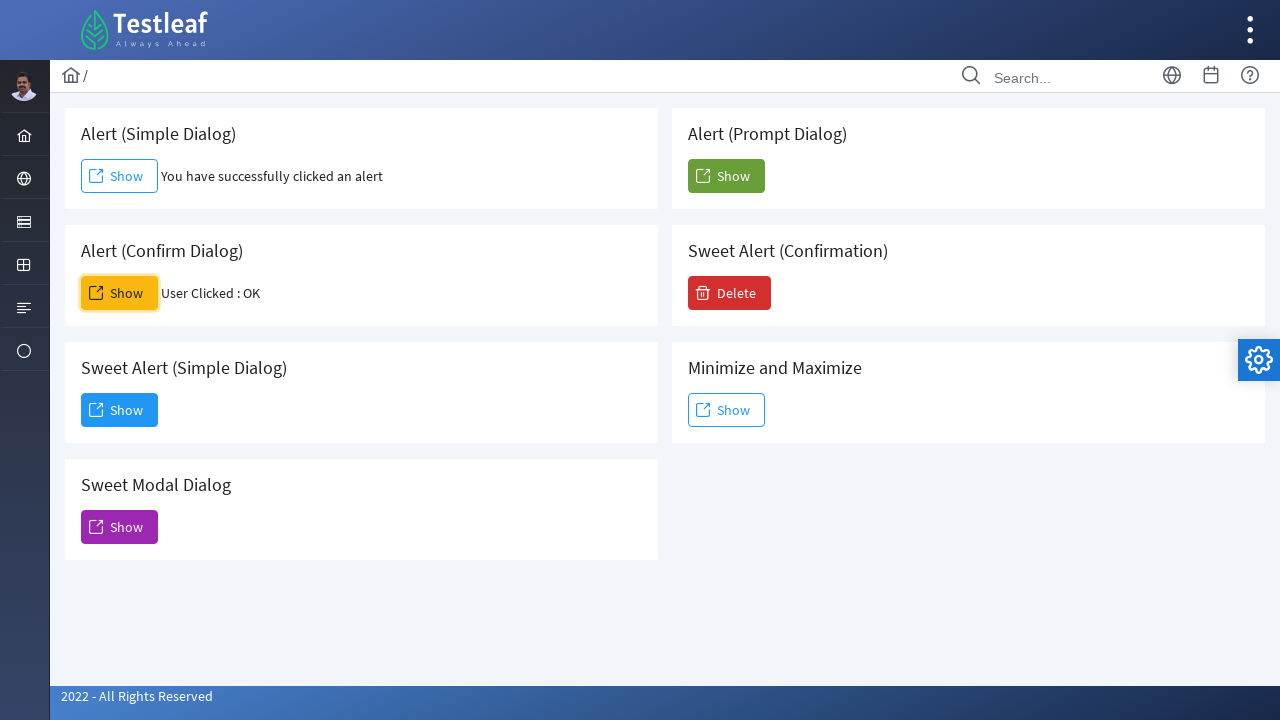

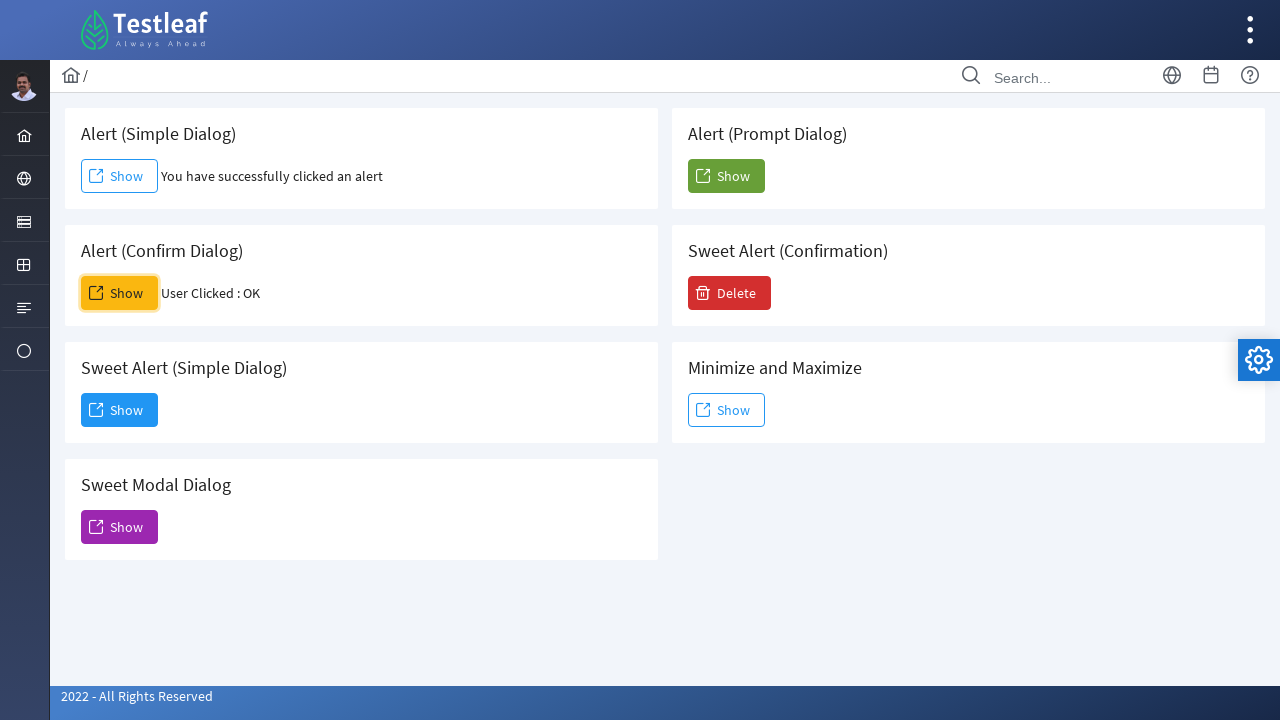